Creates a new customer by filling in first name, last name, and post code fields

Starting URL: https://www.globalsqa.com/angularJs-protractor/BankingProject/#/manager

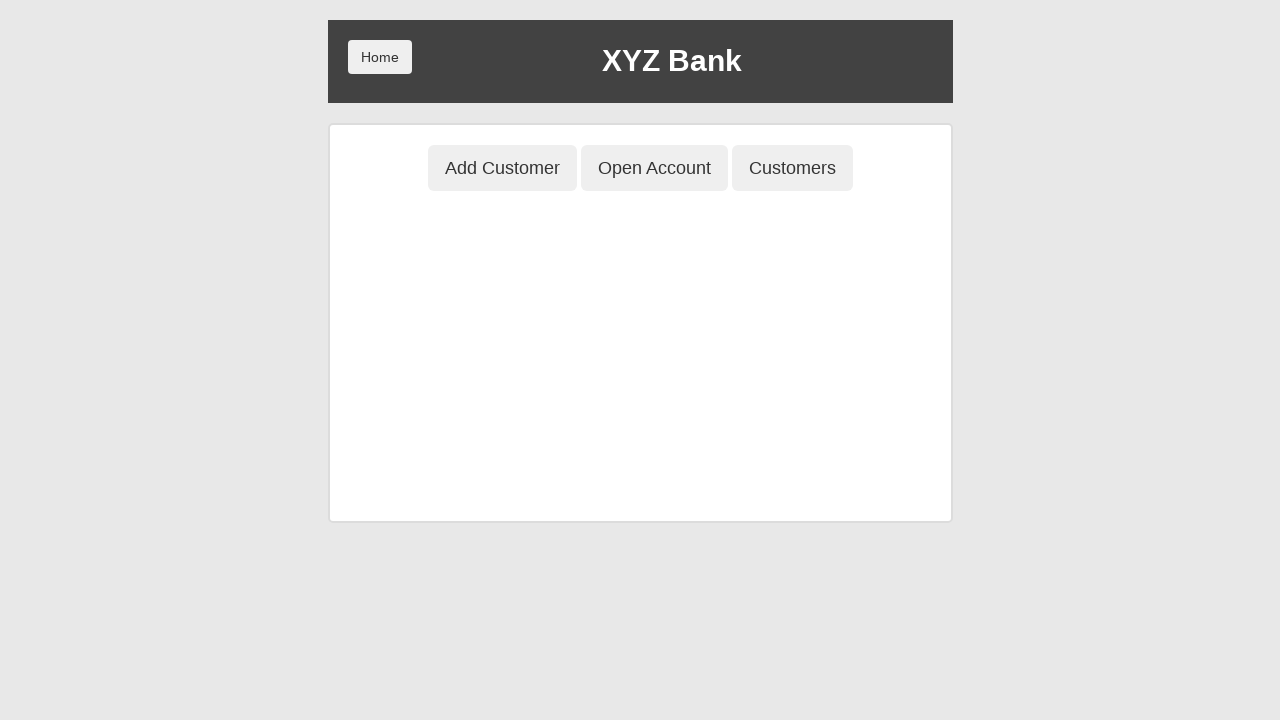

Clicked Add Customer button at (502, 168) on button:has-text('Add Customer')
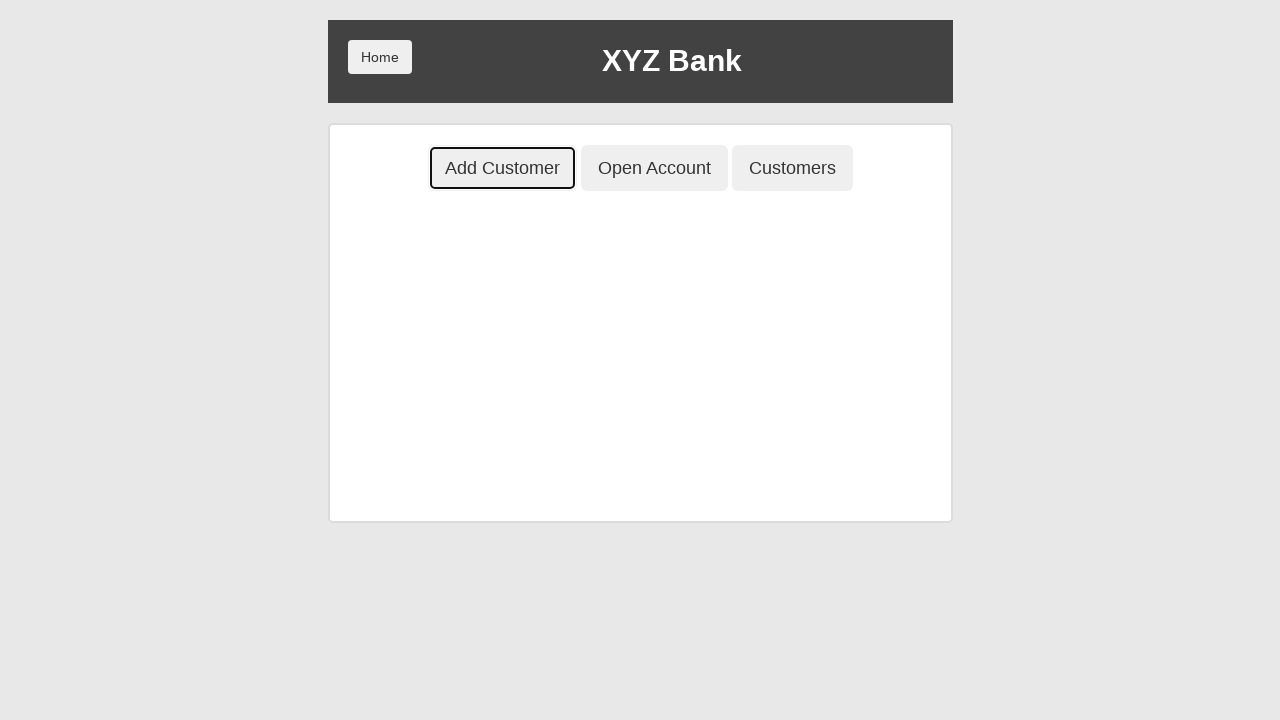

Filled First Name field with 'Jovan' on input[placeholder='First Name']
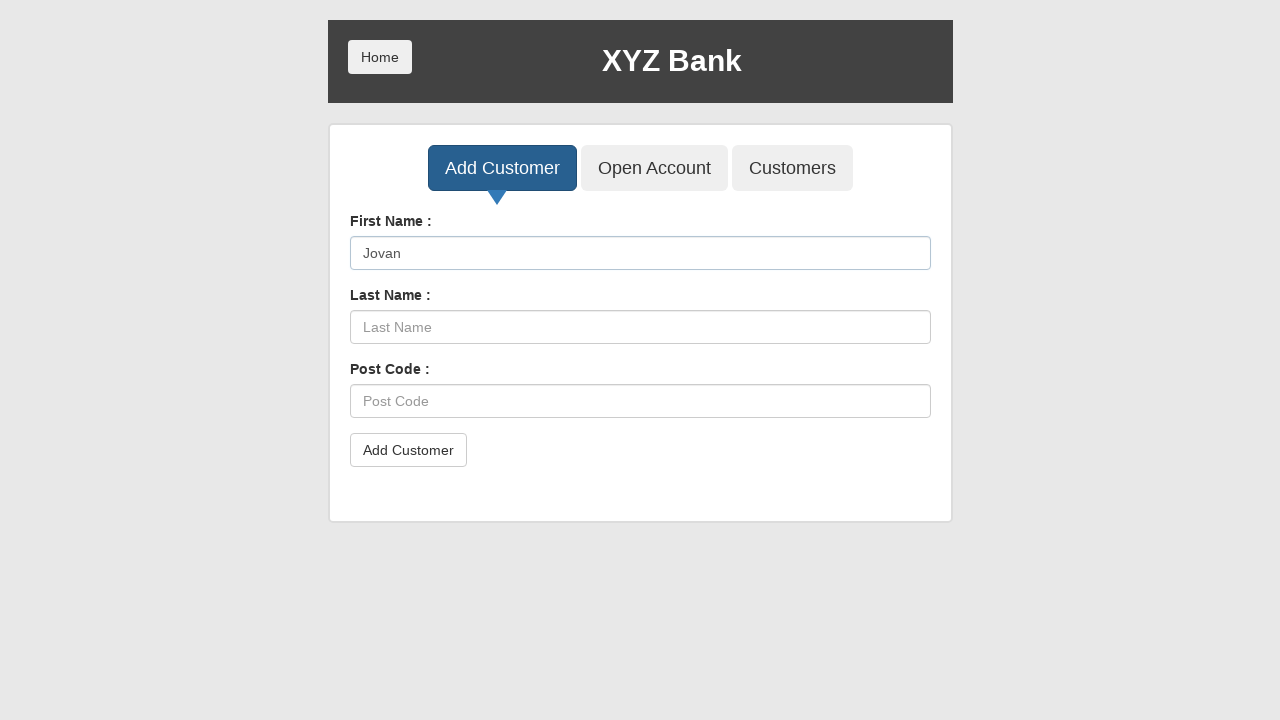

Filled Last Name field with 'Jovanovic' on input[placeholder='Last Name']
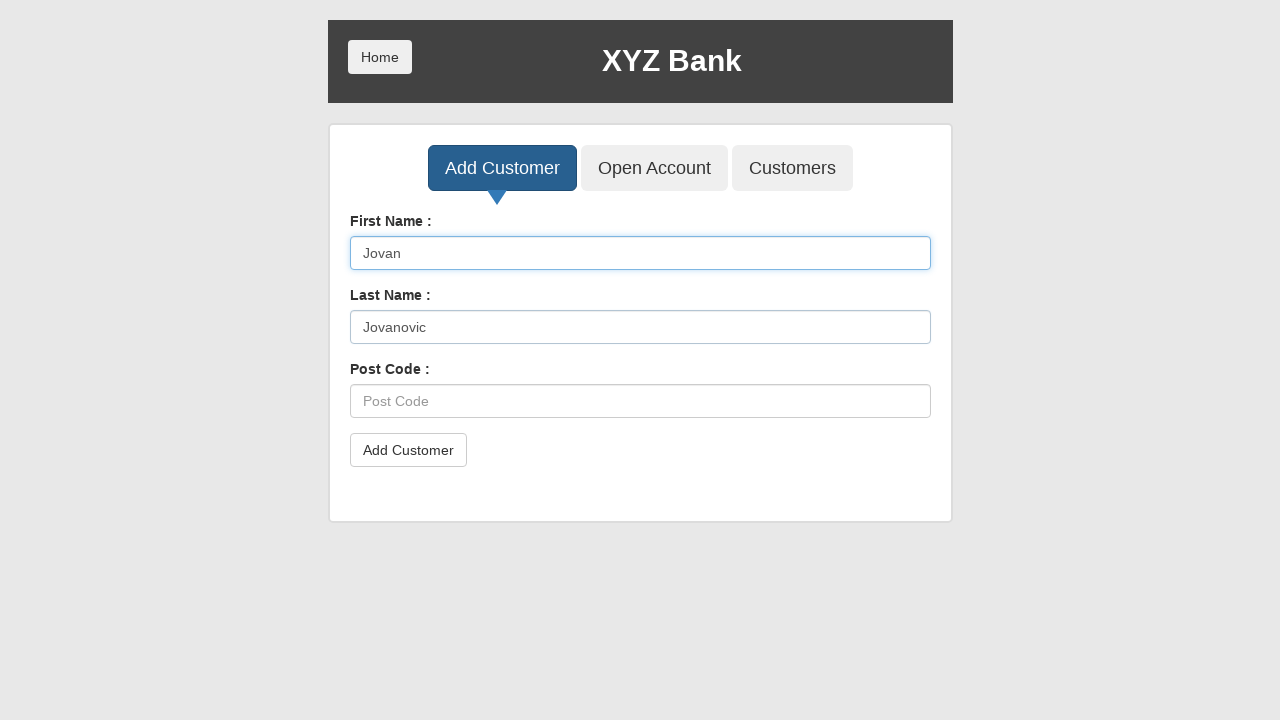

Filled Post Code field with '3525454' on input[placeholder='Post Code']
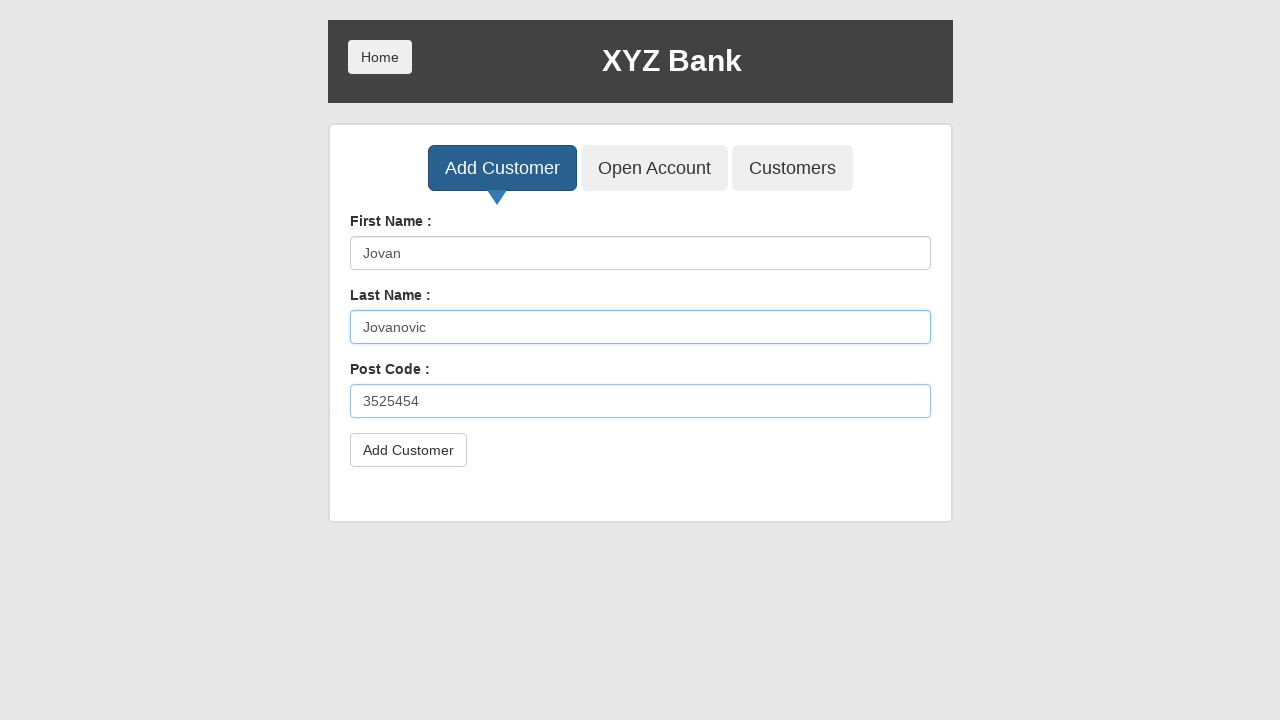

Clicked submit button to create customer at (408, 450) on button[type='submit']
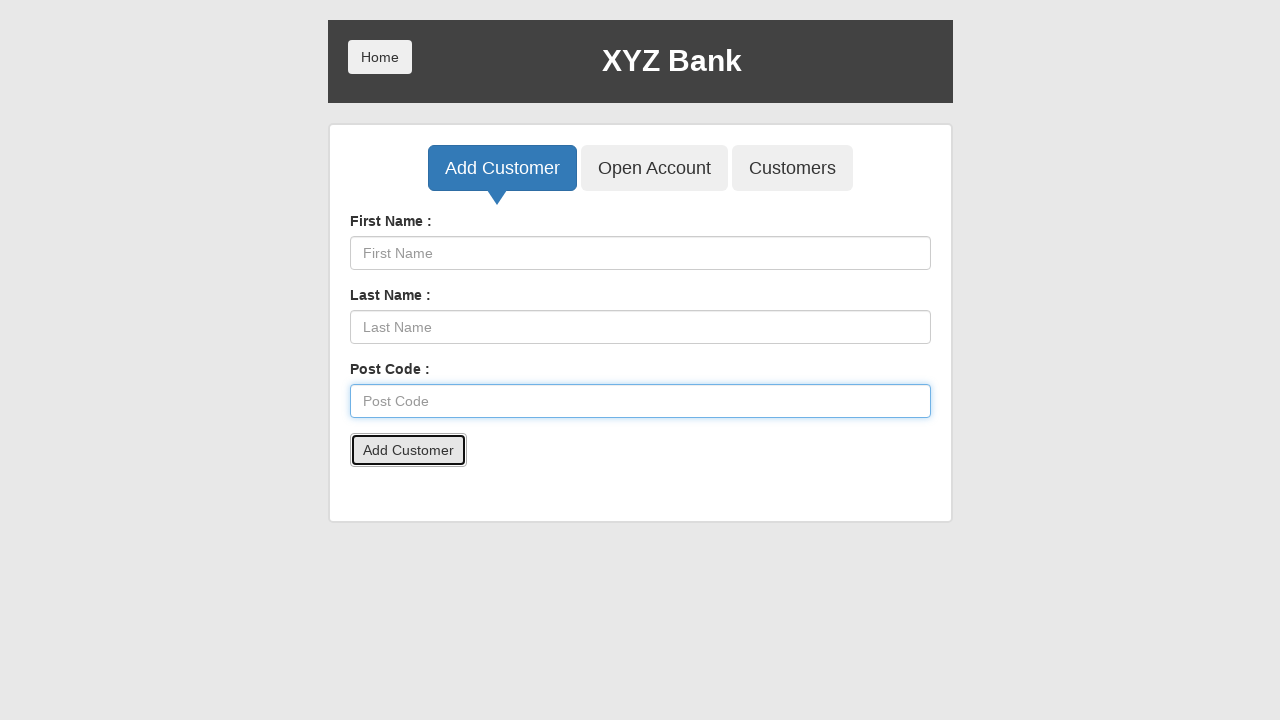

Accepted confirmation dialog
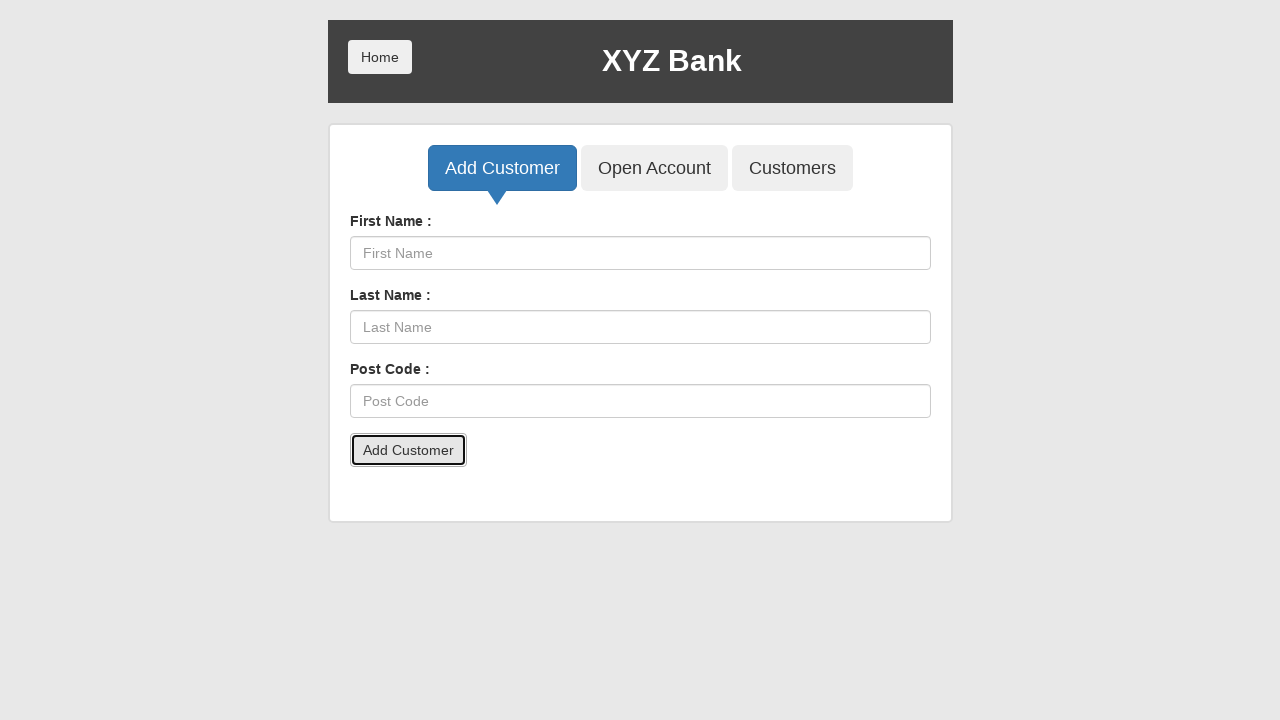

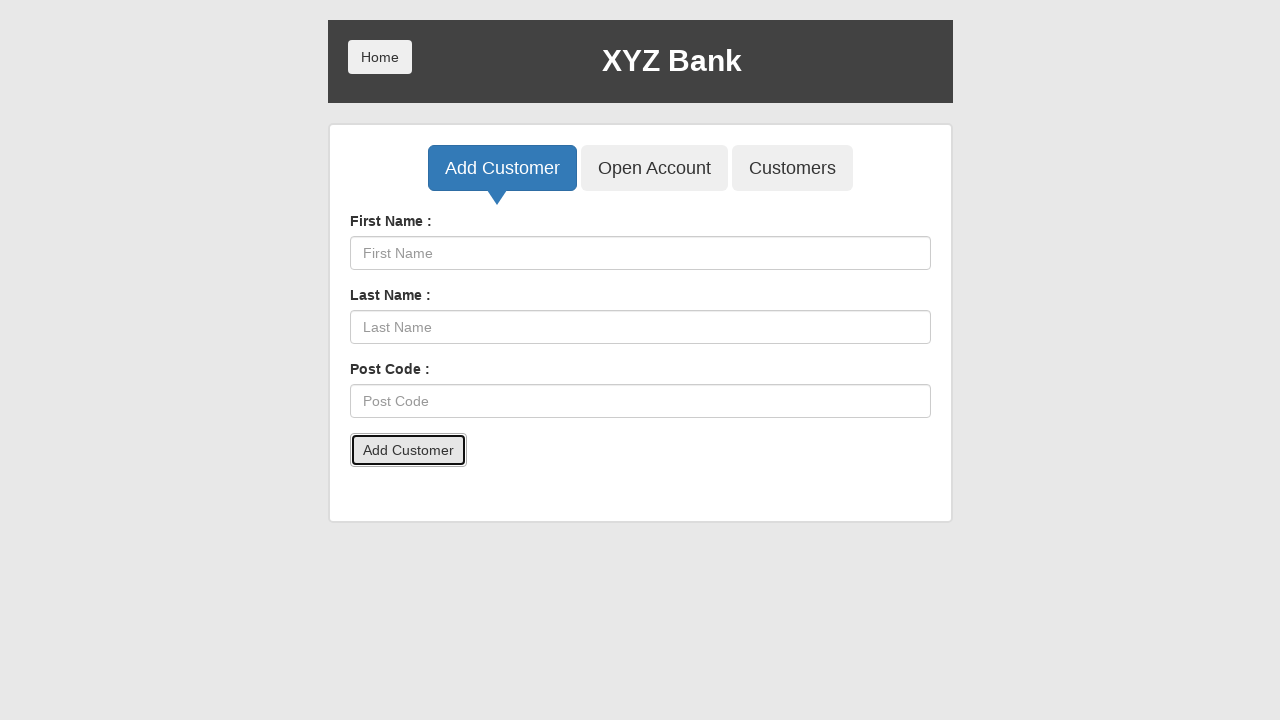